Navigates to a page, finds and clicks a link with calculated text, then fills a form with personal data and submits it

Starting URL: http://suninjuly.github.io/find_link_text

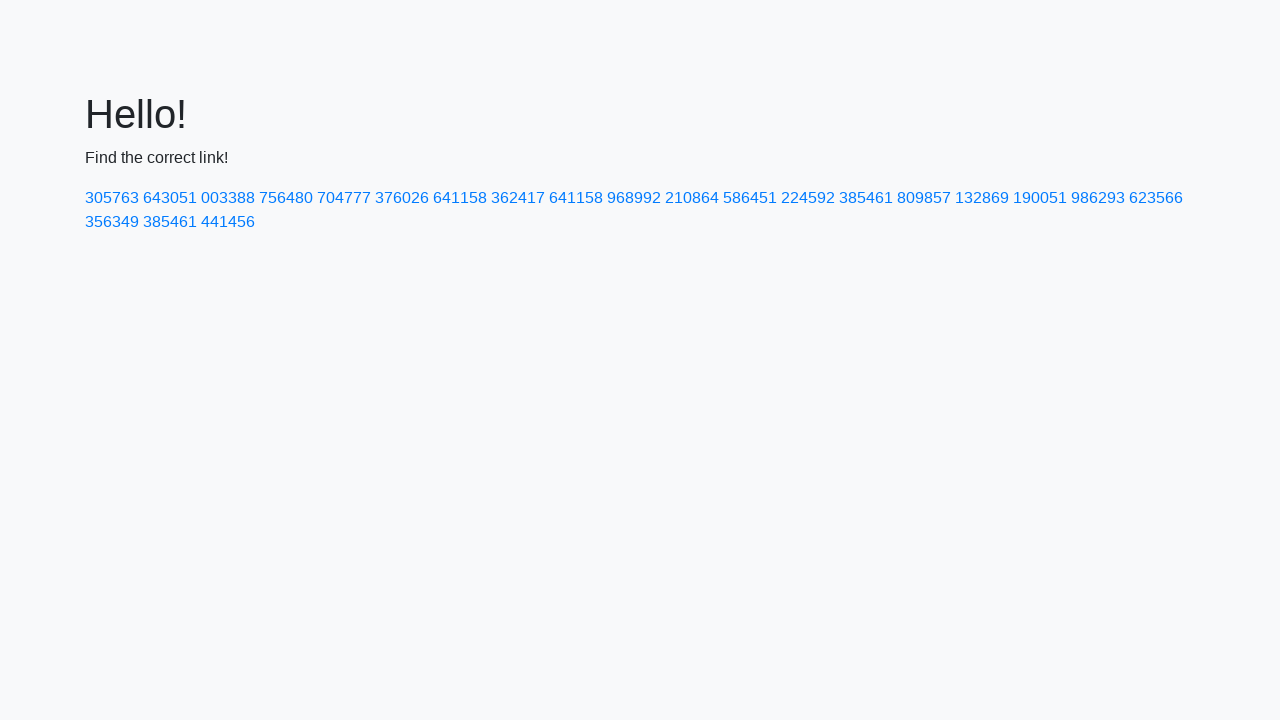

Calculated hidden link text using mathematical formula
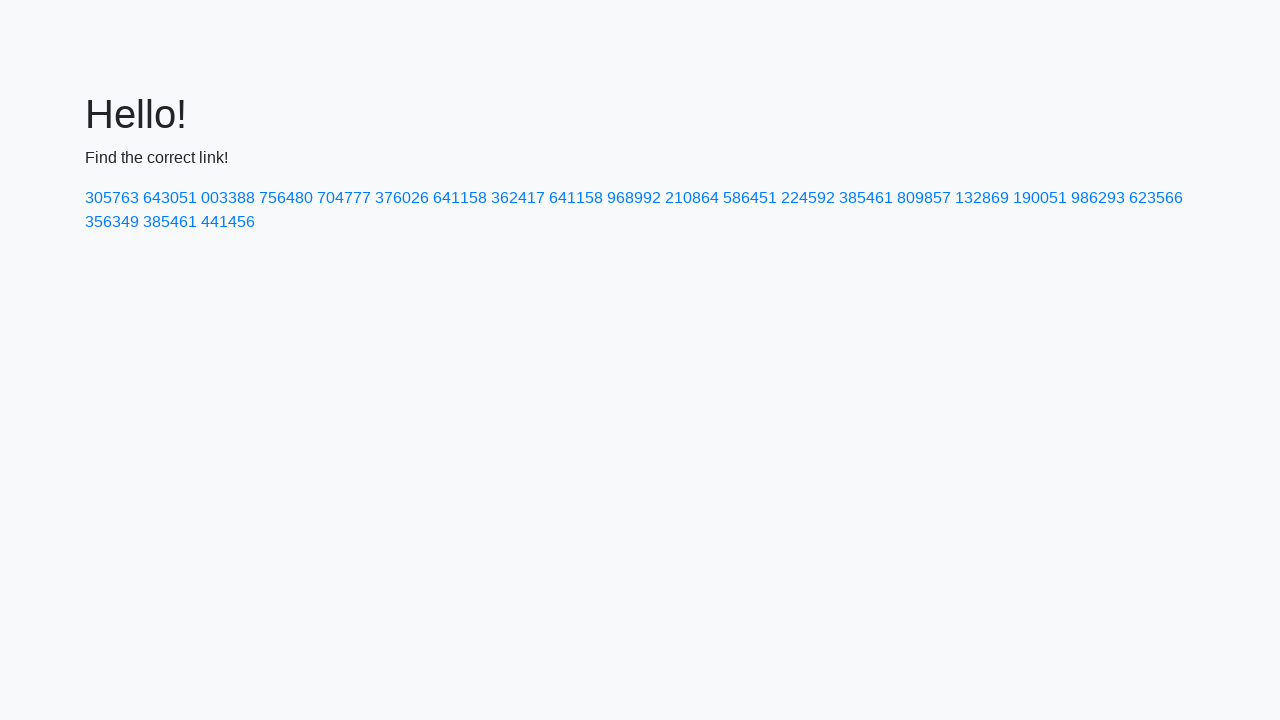

Clicked link with calculated text '224592' at (808, 198) on a:has-text('224592')
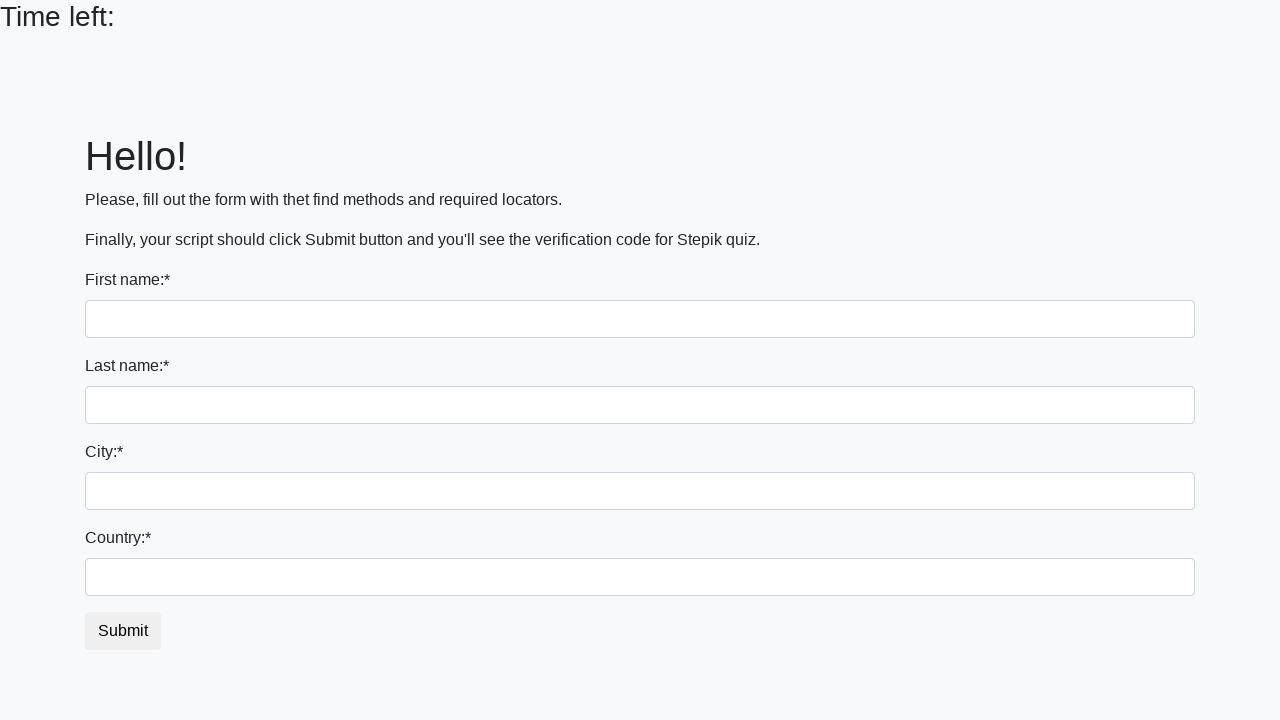

Located all form control fields
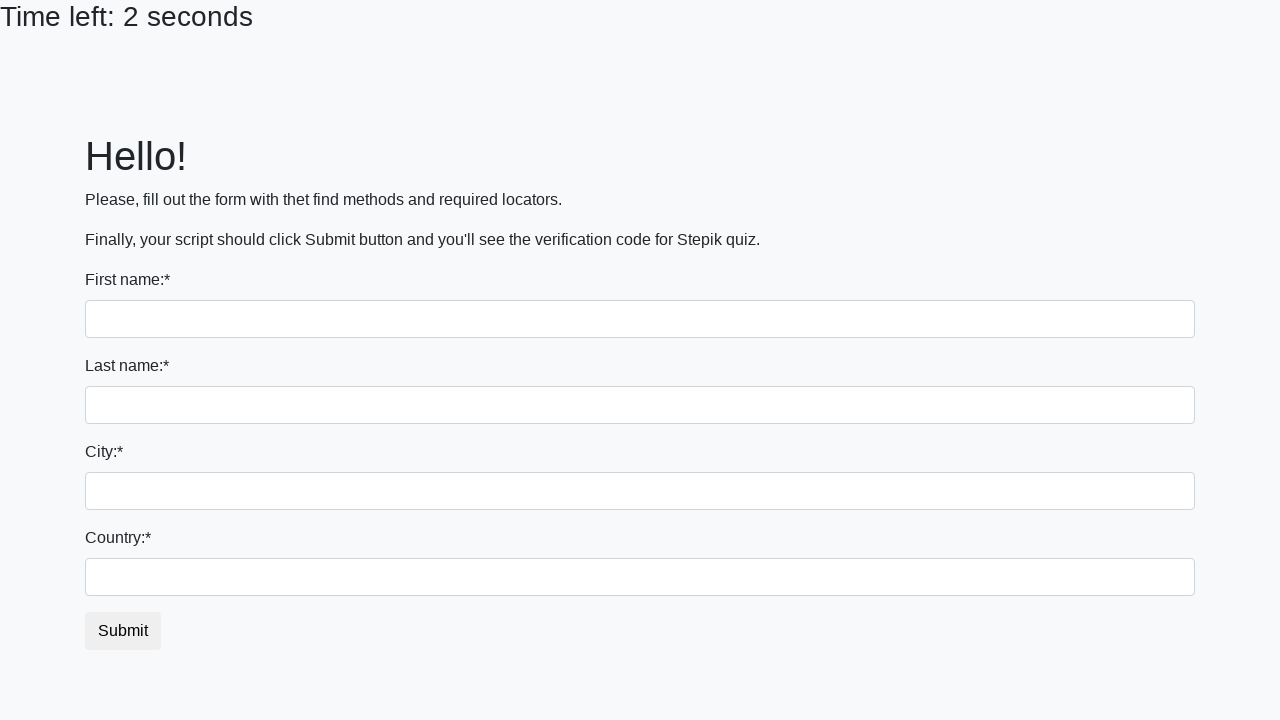

Filled form field 1 with 'Artyom' on .form-control >> nth=0
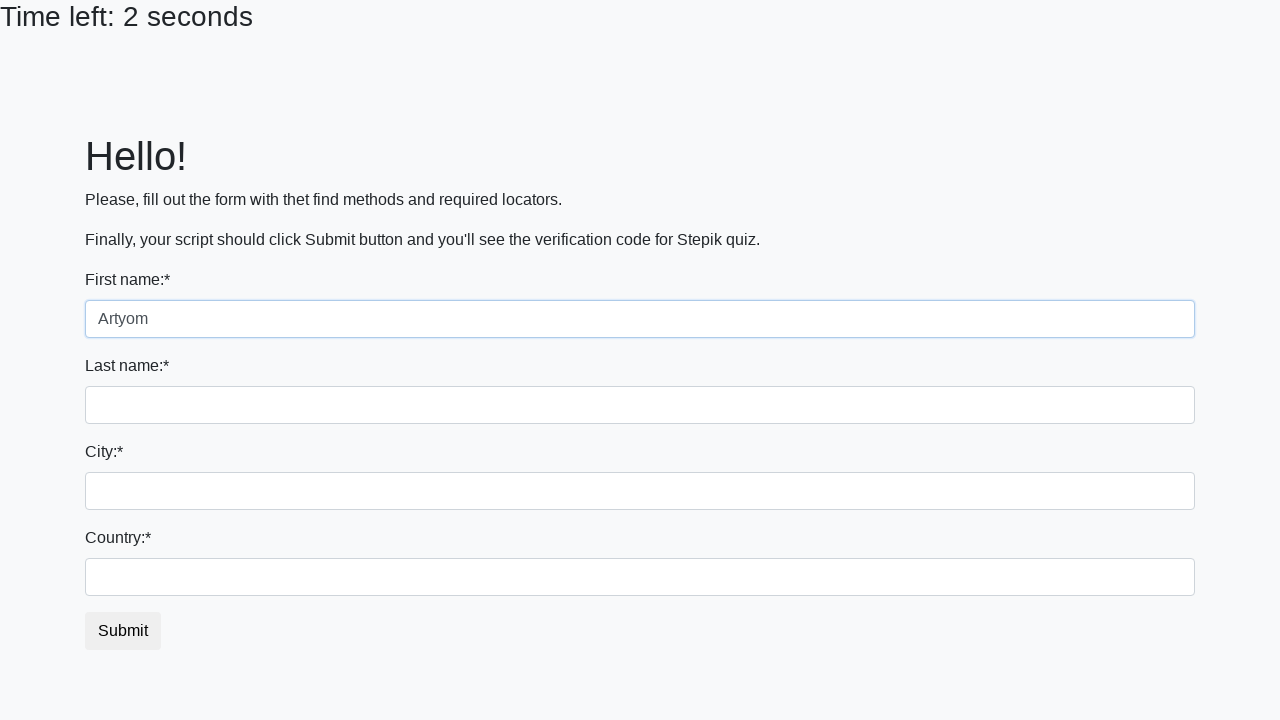

Filled form field 2 with 'Veselov' on .form-control >> nth=1
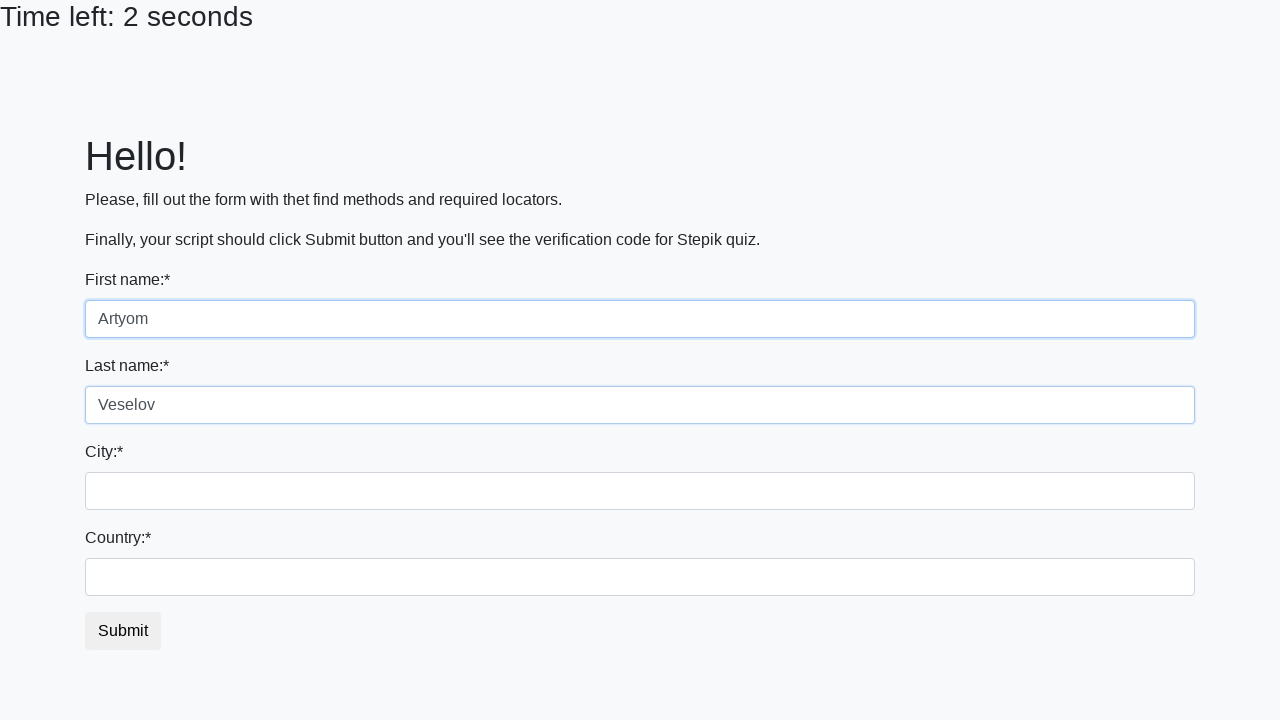

Filled form field 3 with 'Irkutsk' on .form-control >> nth=2
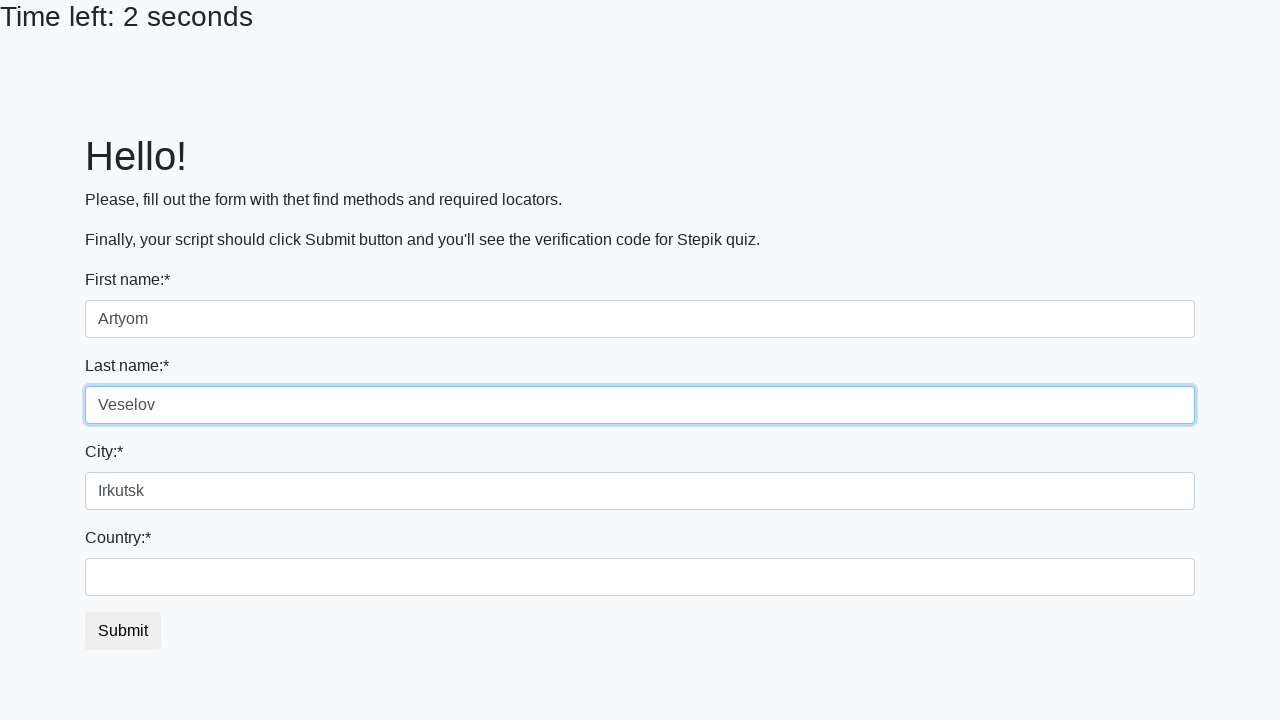

Filled form field 4 with 'Russia' on .form-control >> nth=3
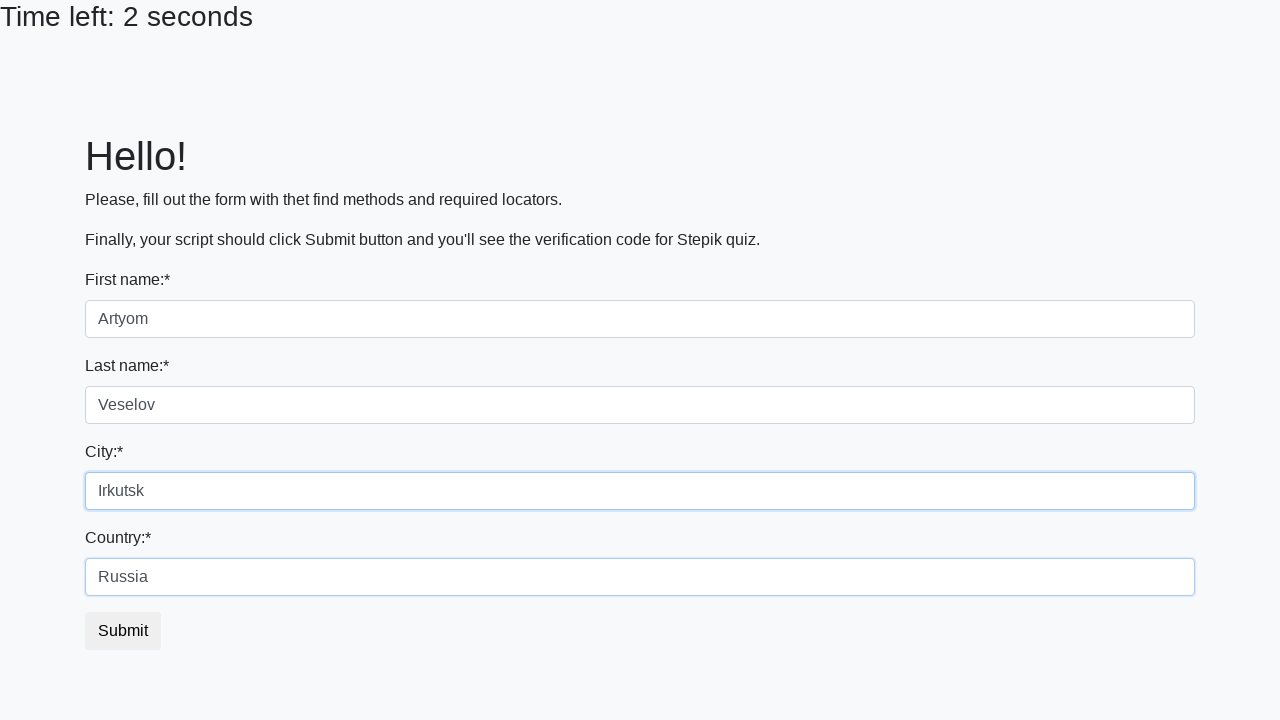

Clicked submit button to submit the form at (123, 631) on .btn
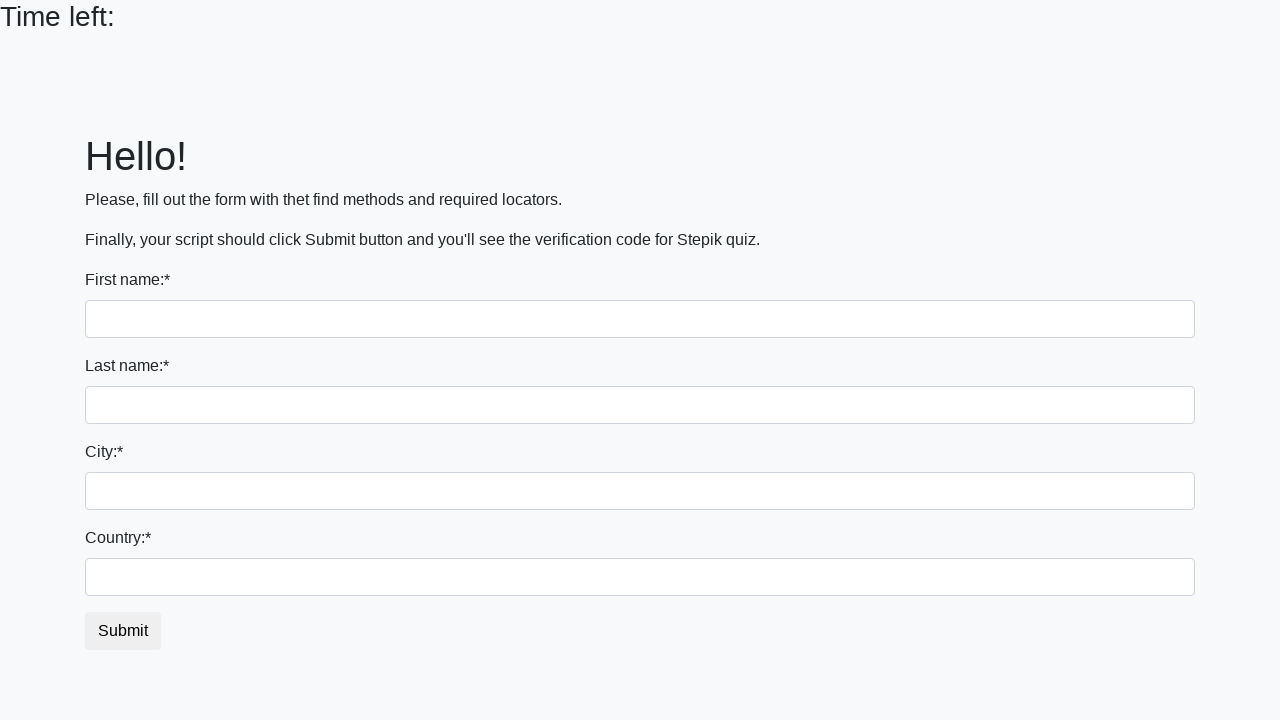

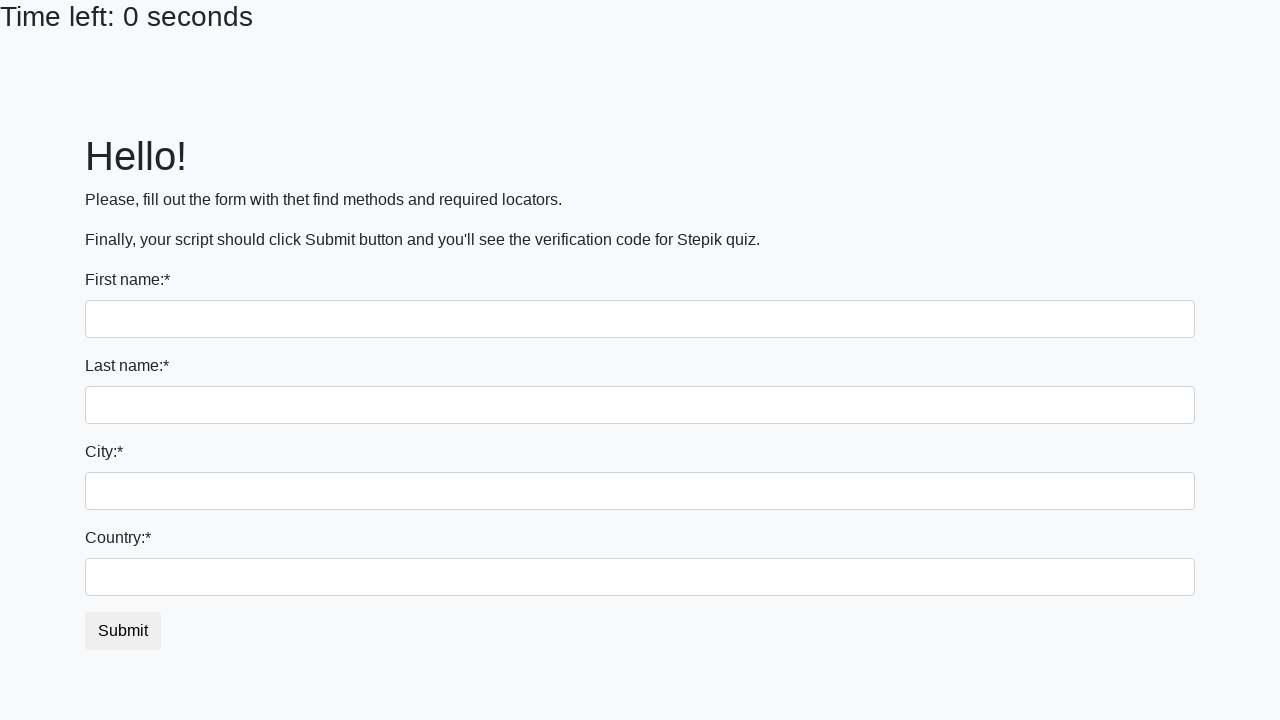